Tests that typing in the city search field displays relevant city suggestions starting with the typed letter.

Starting URL: https://bcparks.ca/

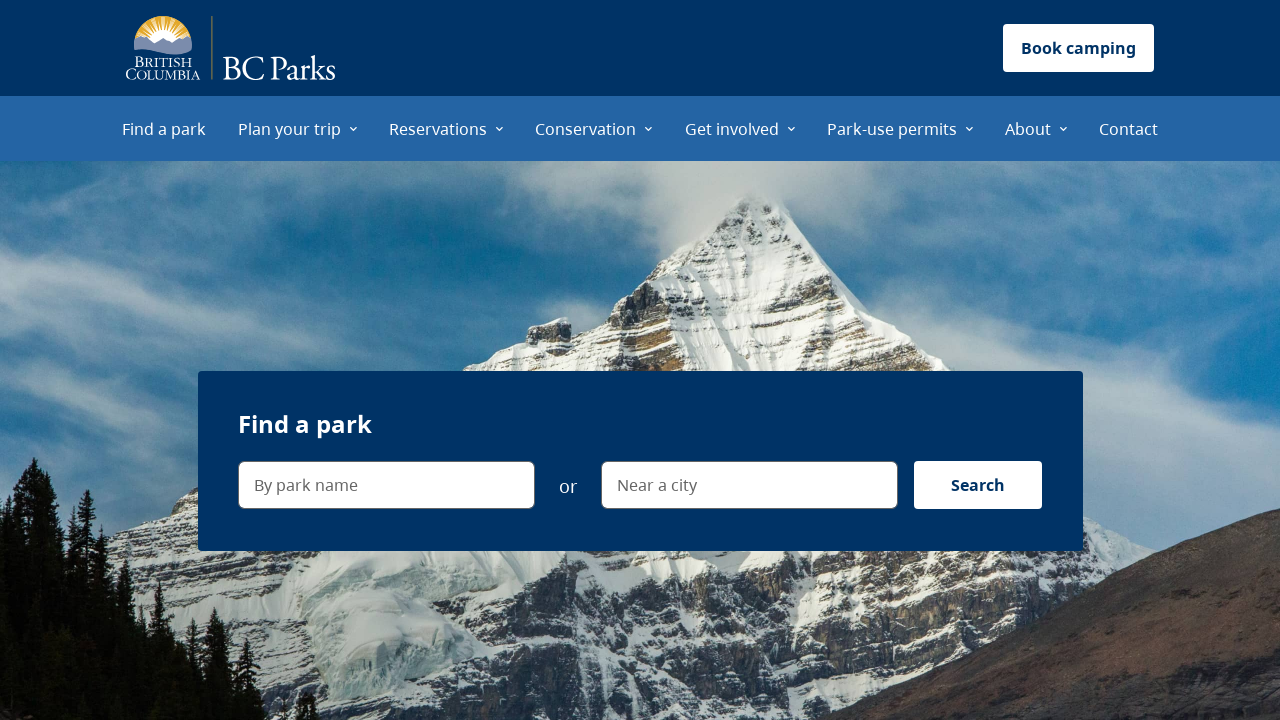

Waited for page to fully load (networkidle)
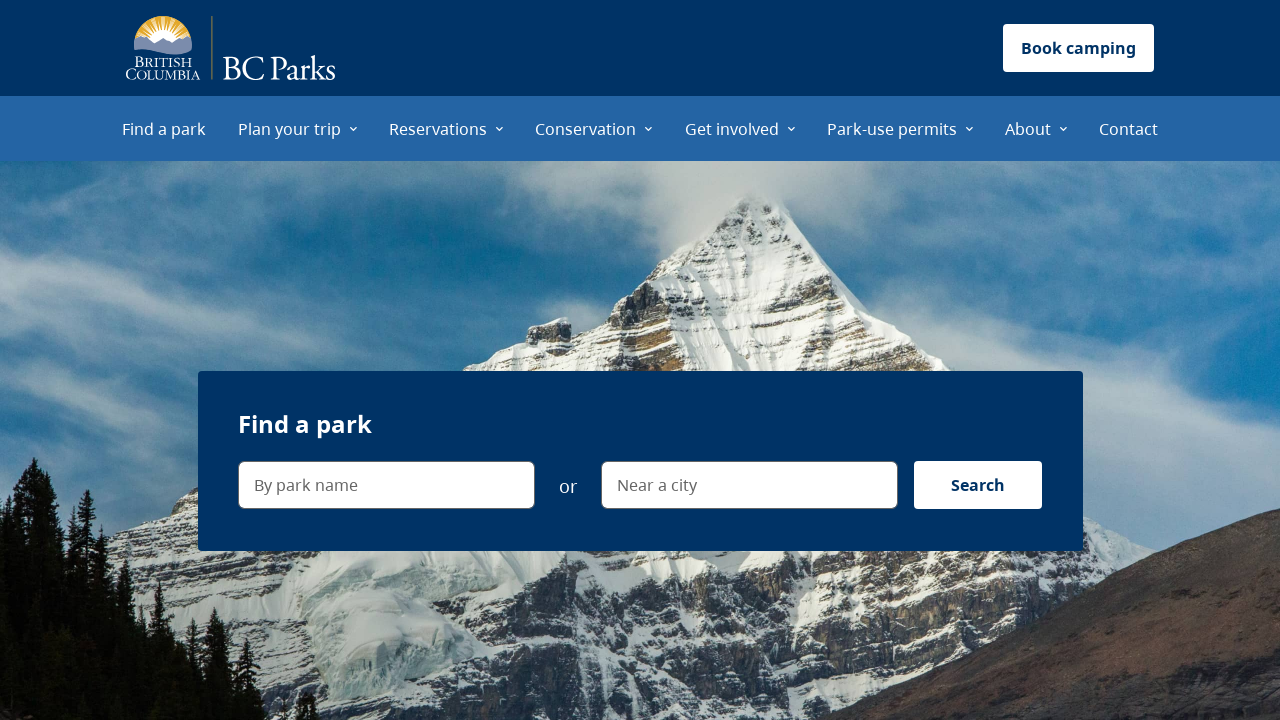

Typed 'v' in city search field on internal:label="Near a city"i
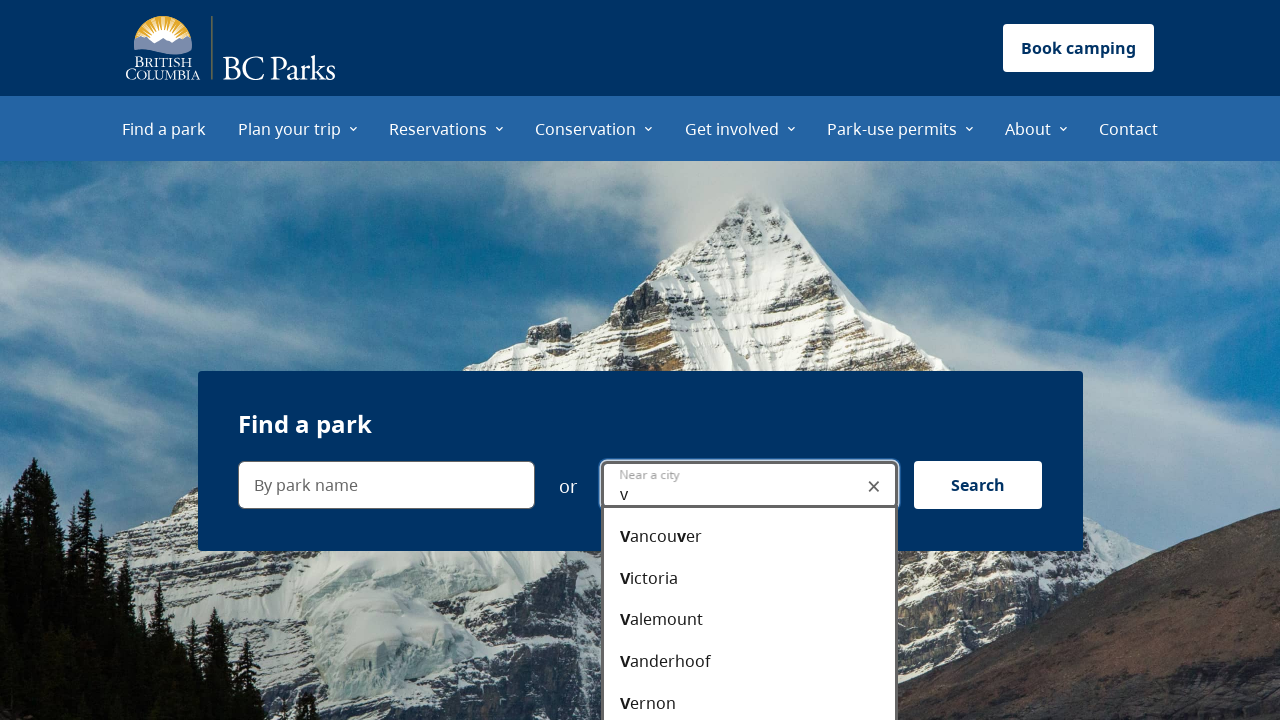

City suggestions dropdown became visible
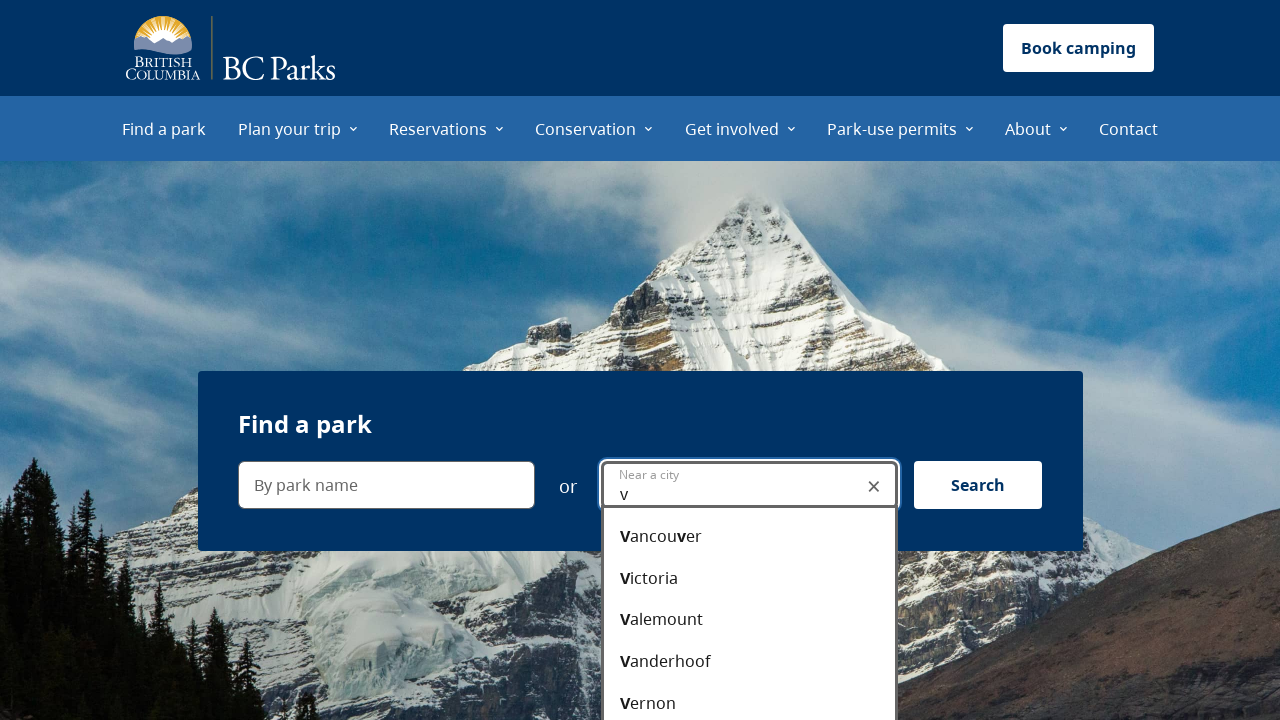

Retrieved city suggestions text from dropdown
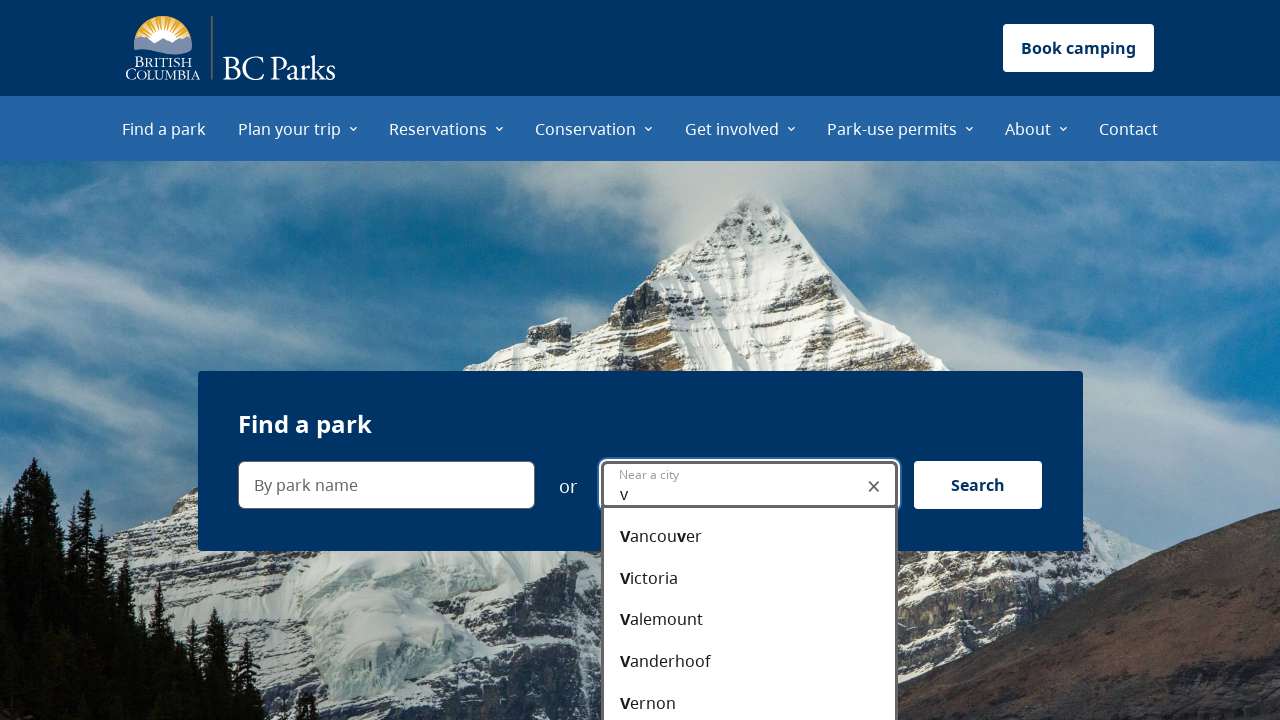

Verified 'Vancouver' is in city suggestions
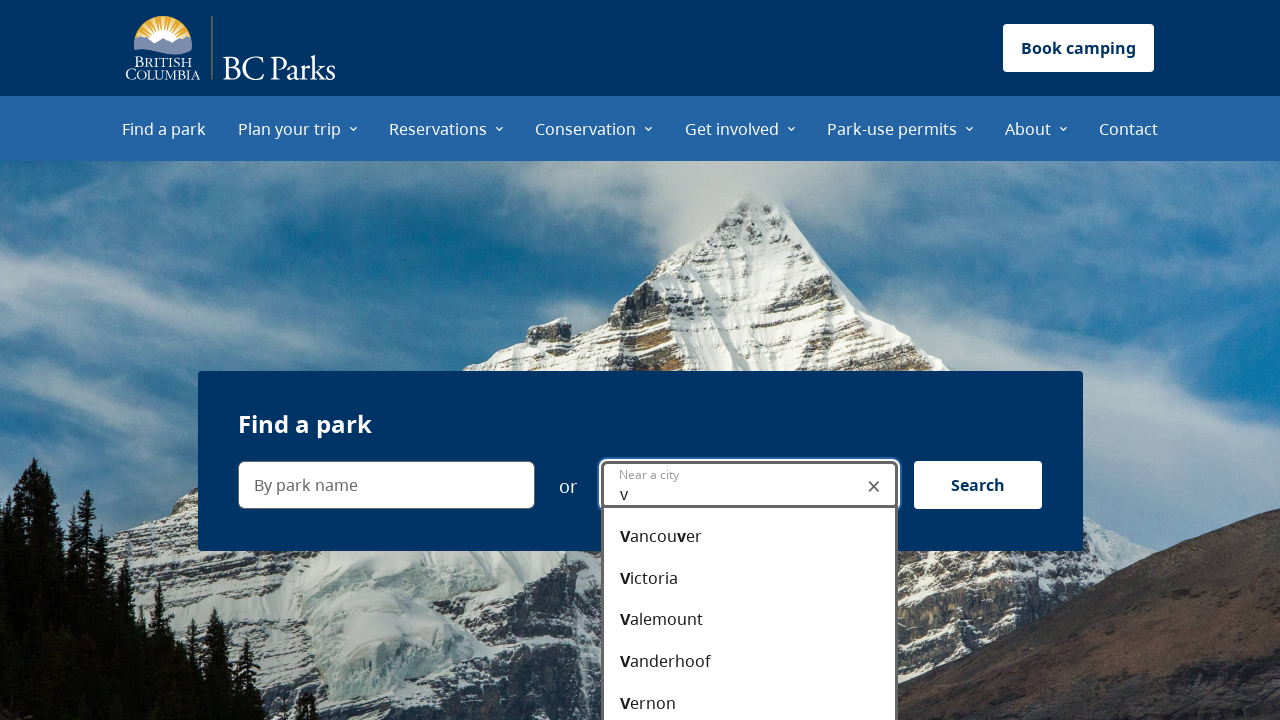

Verified 'Victoria' is in city suggestions
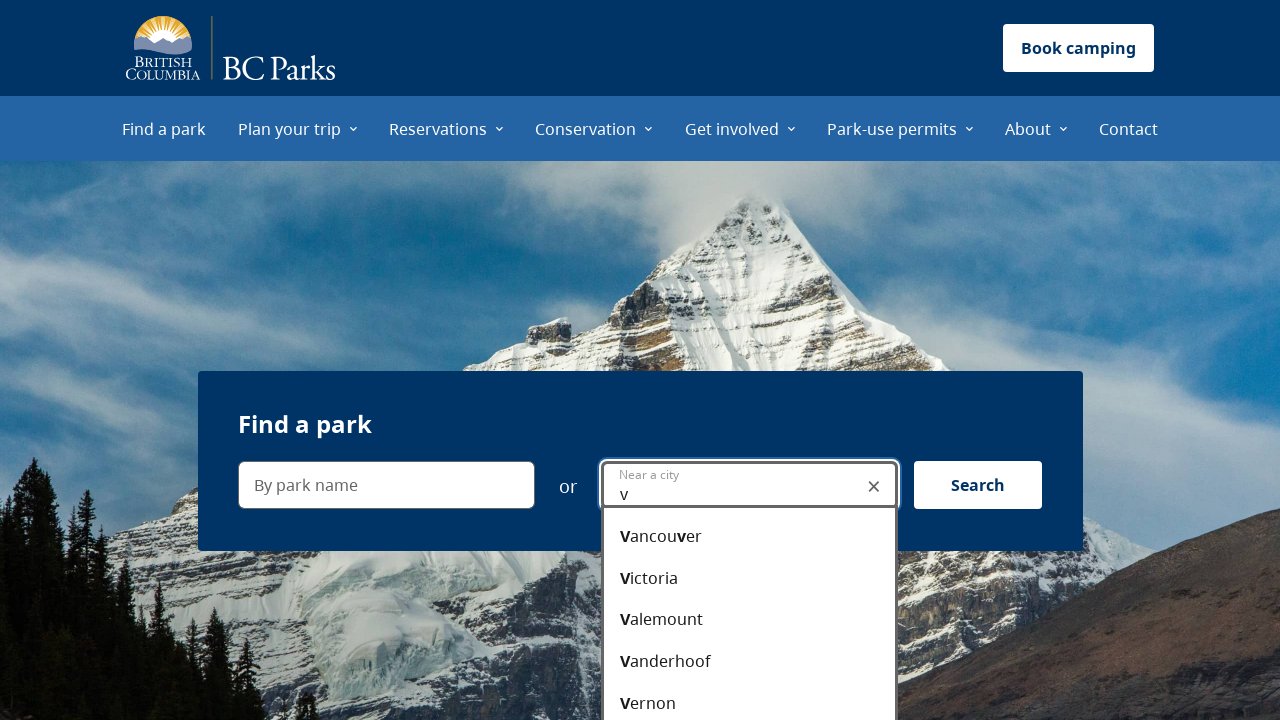

Verified 'Vernon' is in city suggestions
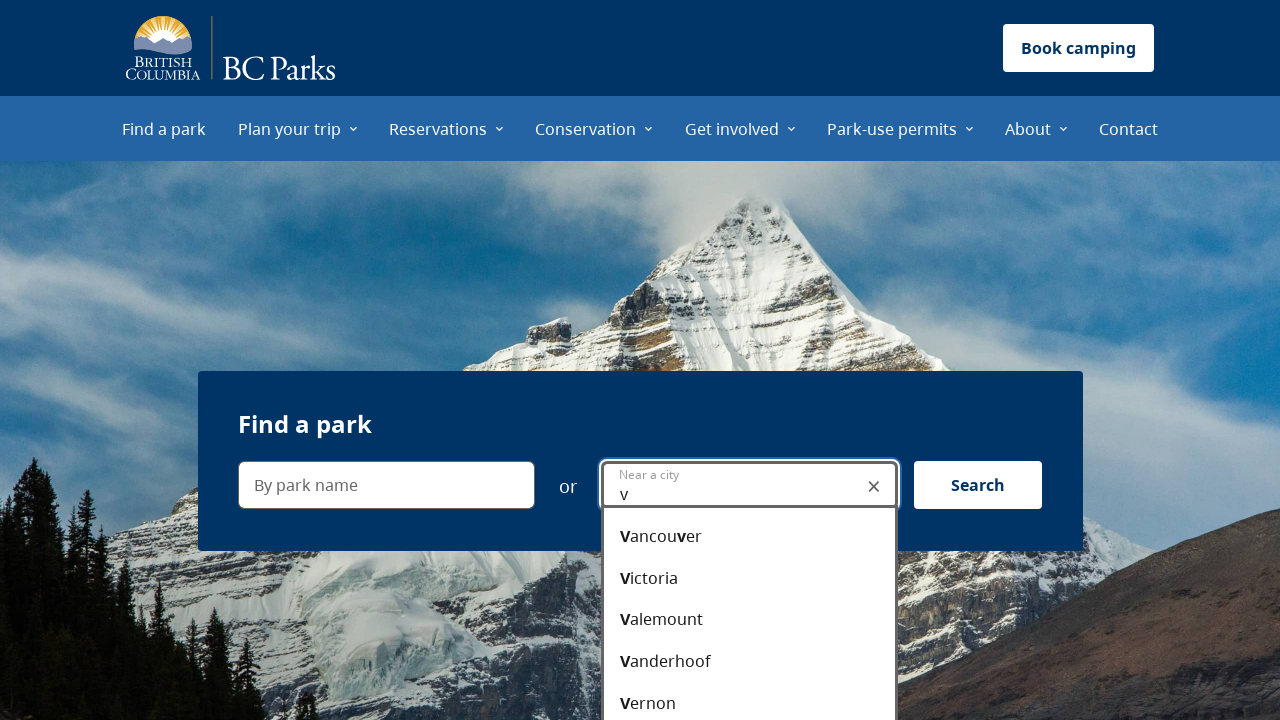

Verified 'Current location' option is in city suggestions
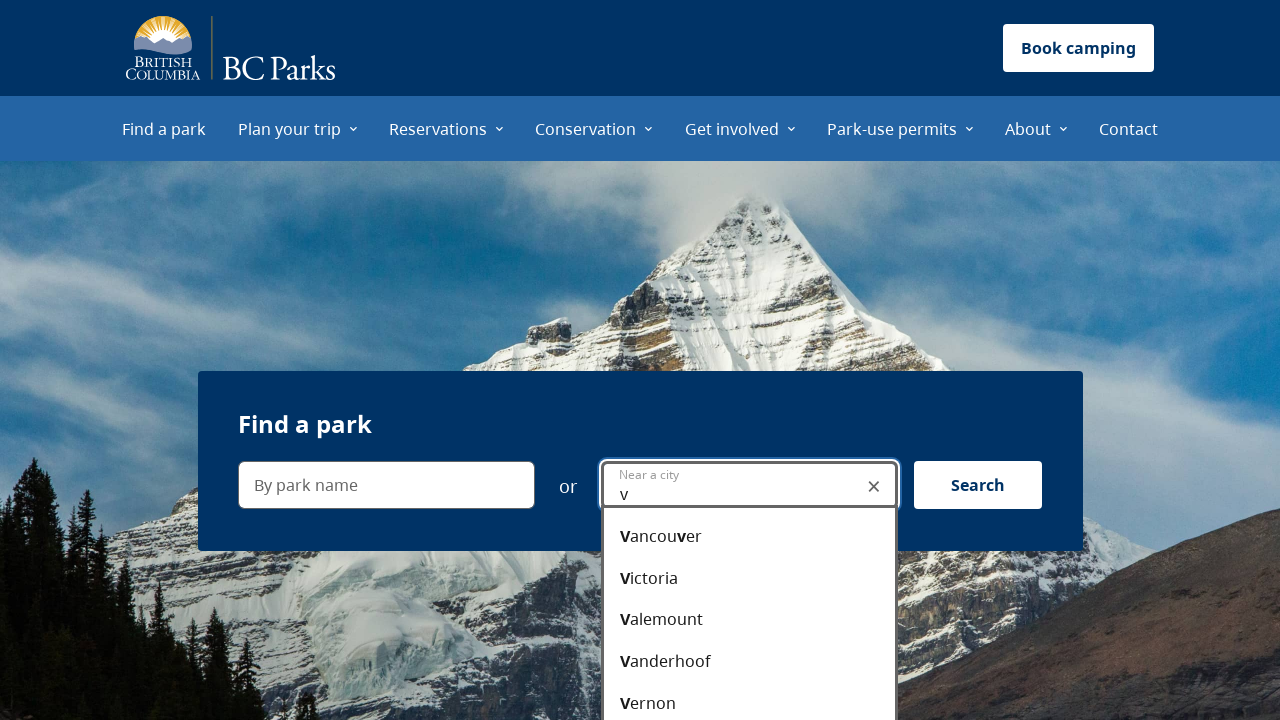

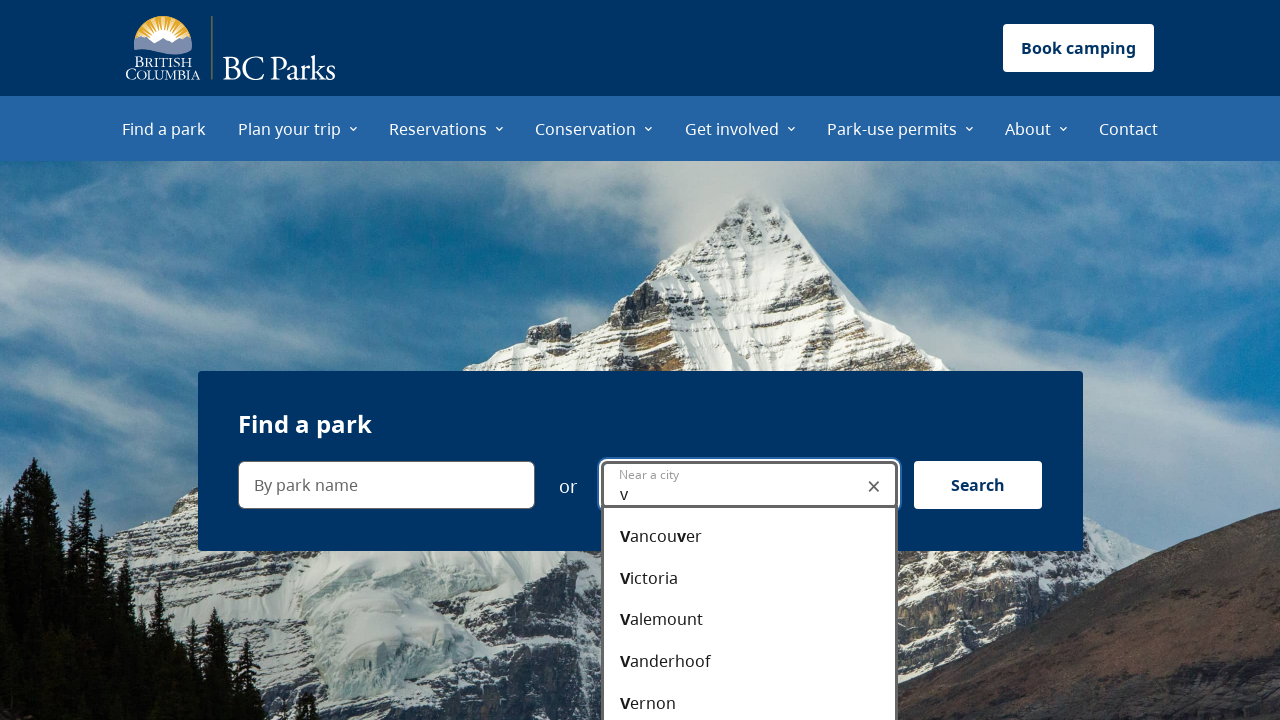